Opens the OpenWeatherMap homepage and verifies the URL contains the expected domain name

Starting URL: https://openweathermap.org/

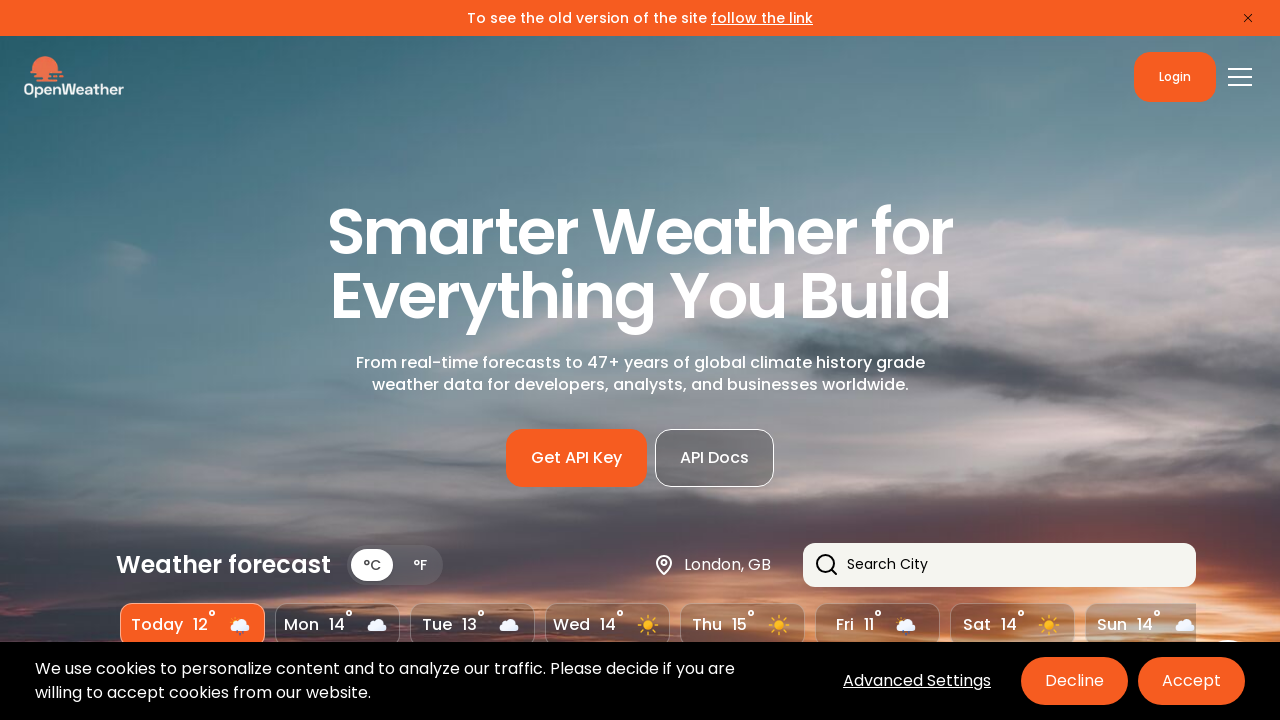

Navigated to OpenWeatherMap homepage
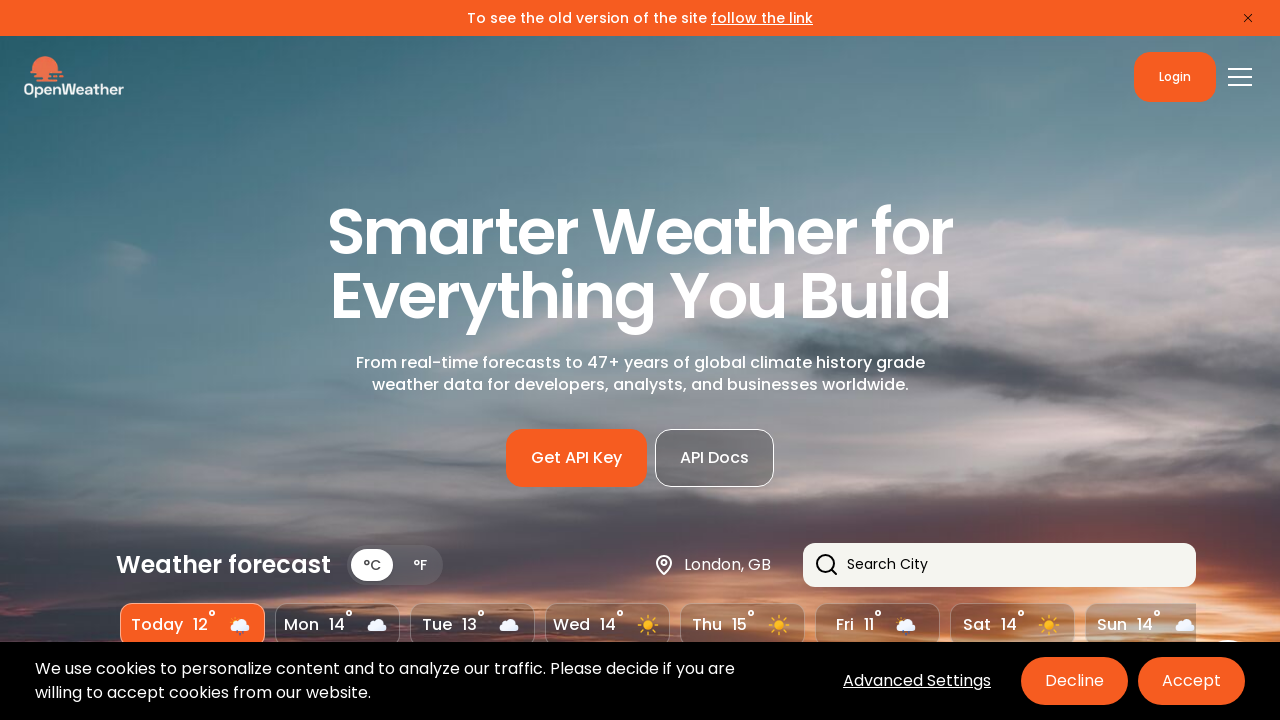

Verified URL contains 'openweathermap' domain name
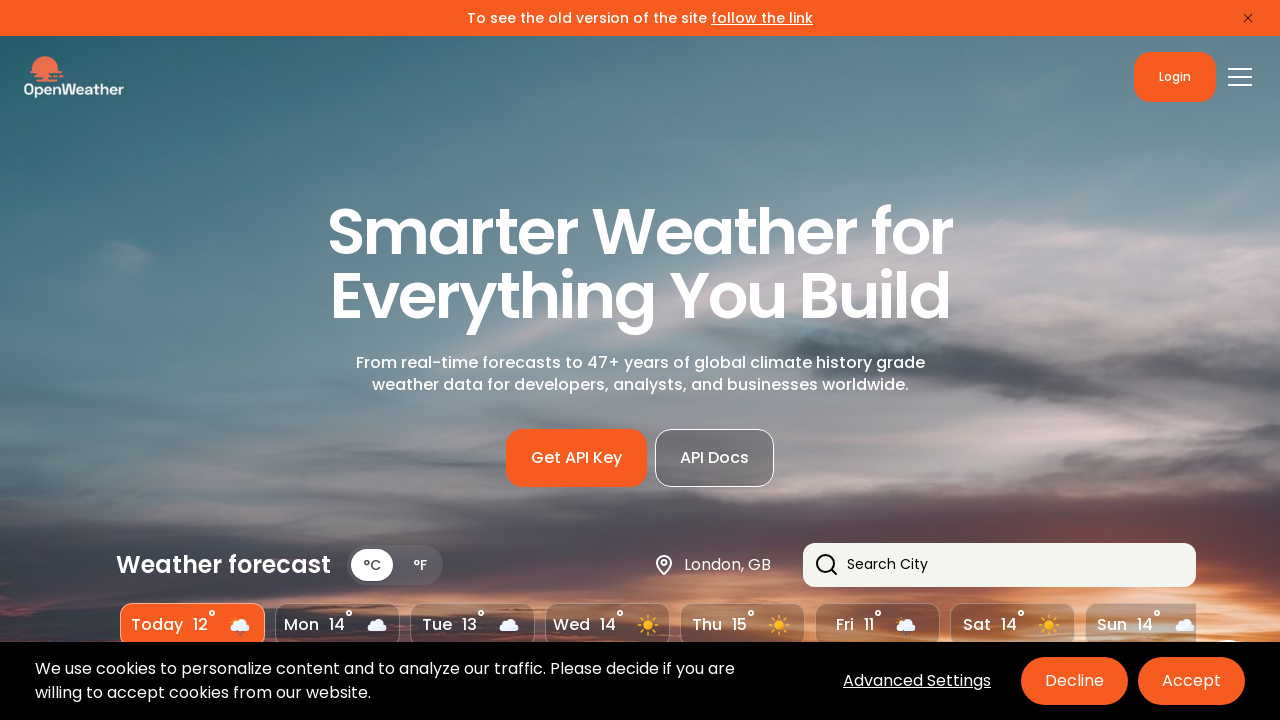

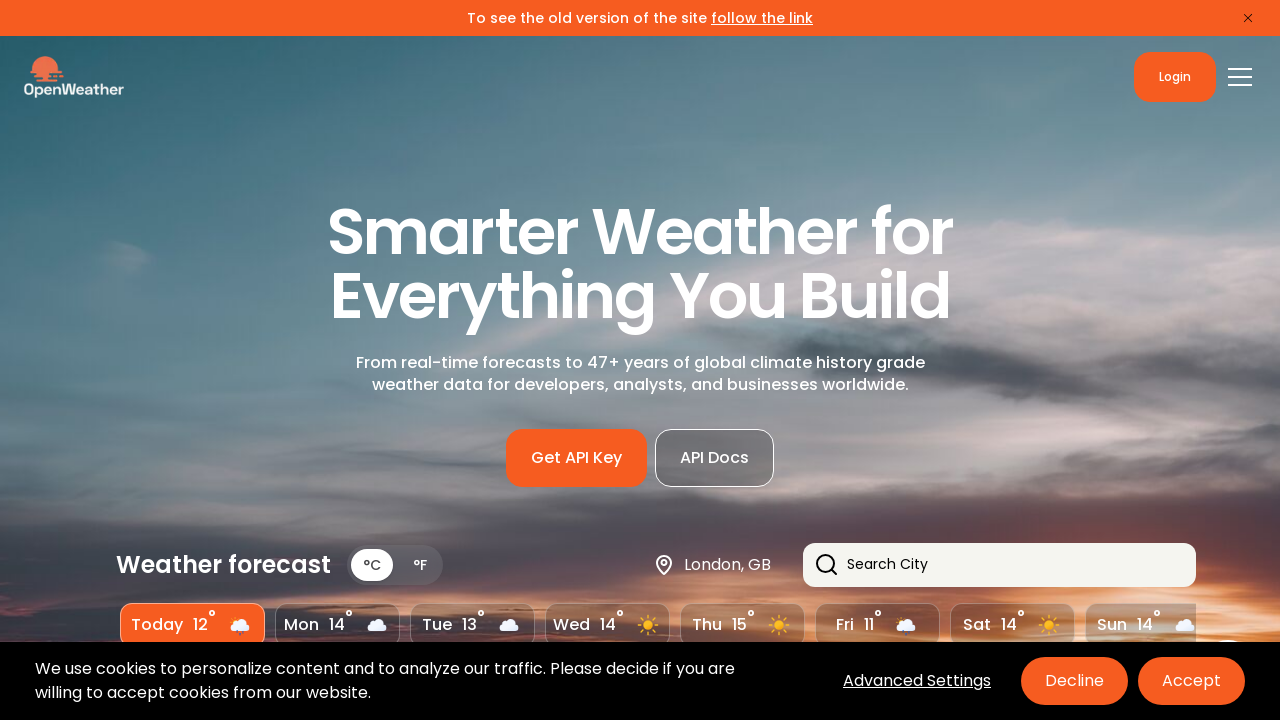